Loads the timeanddate.com homepage and verifies the page title and URL are correct.

Starting URL: https://www.timeanddate.com/

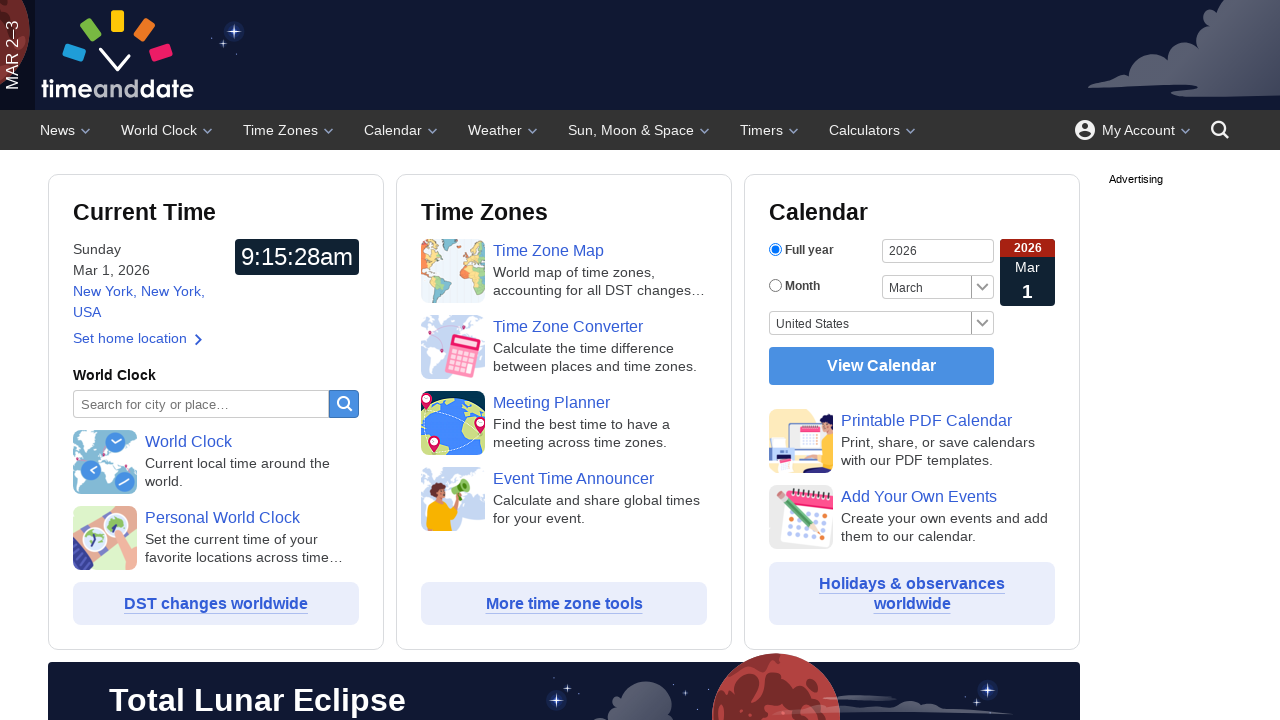

Verified page title is 'timeanddate.com'
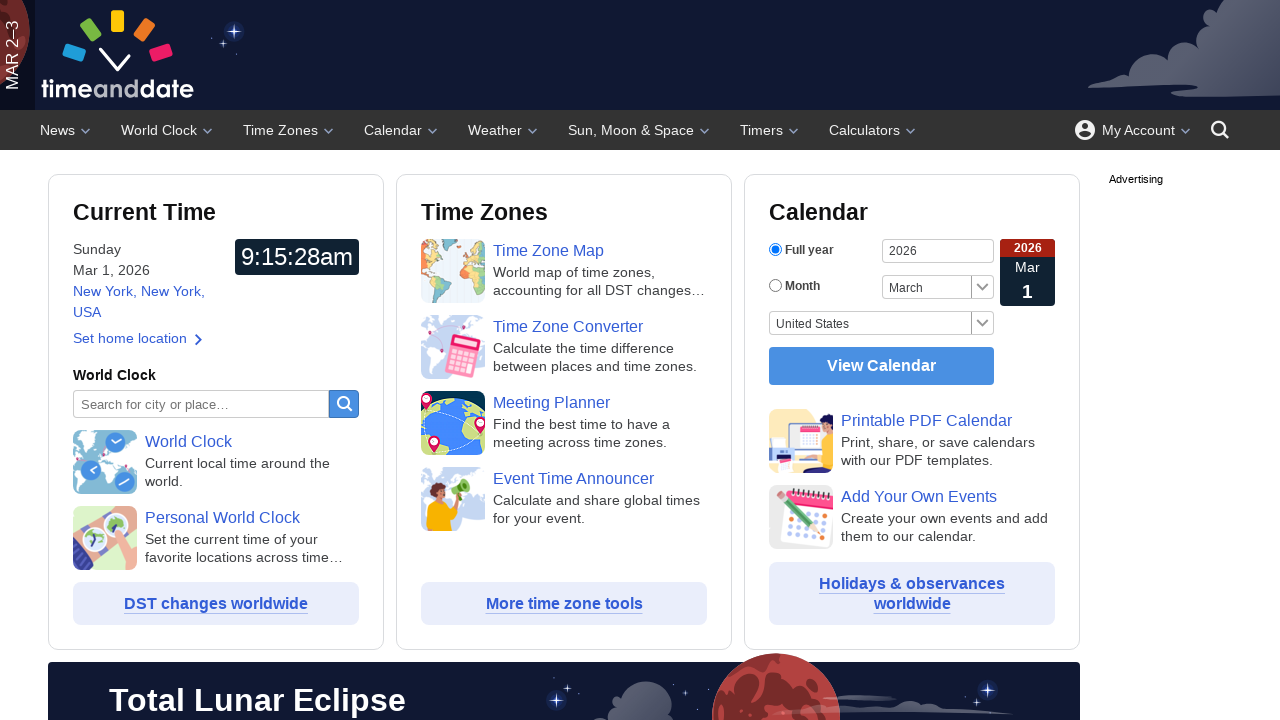

Verified page URL is 'https://www.timeanddate.com/'
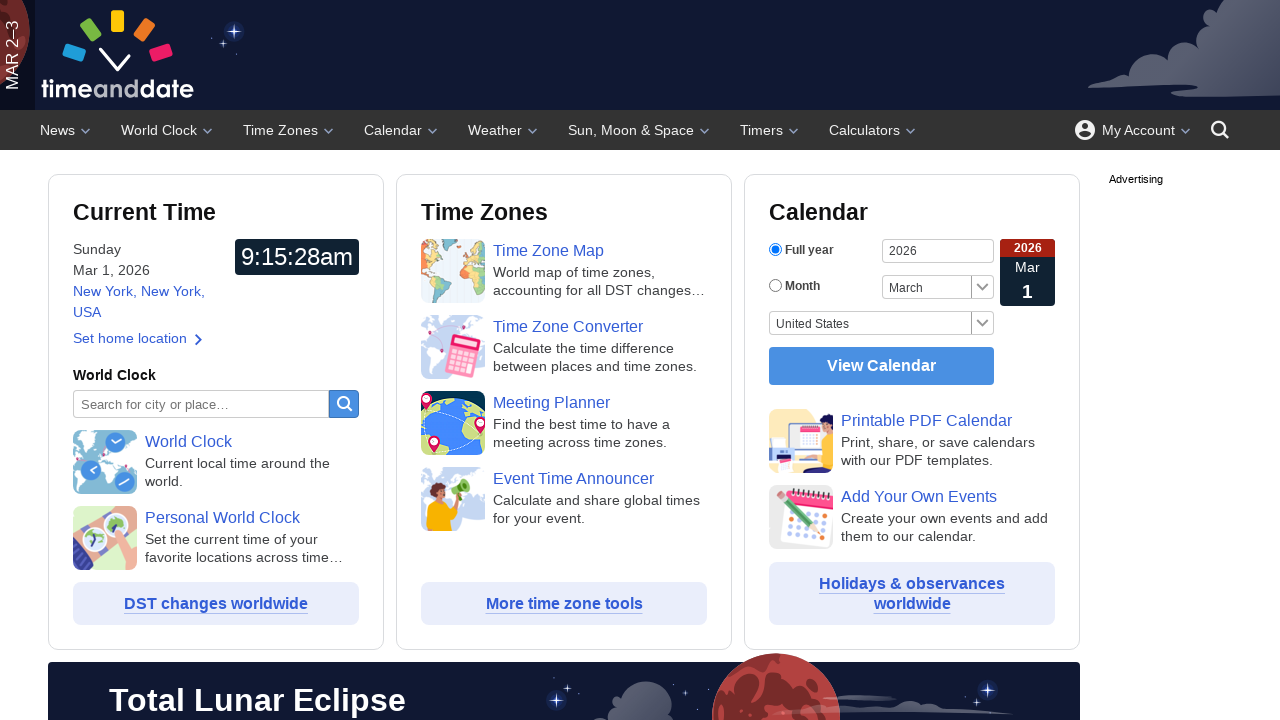

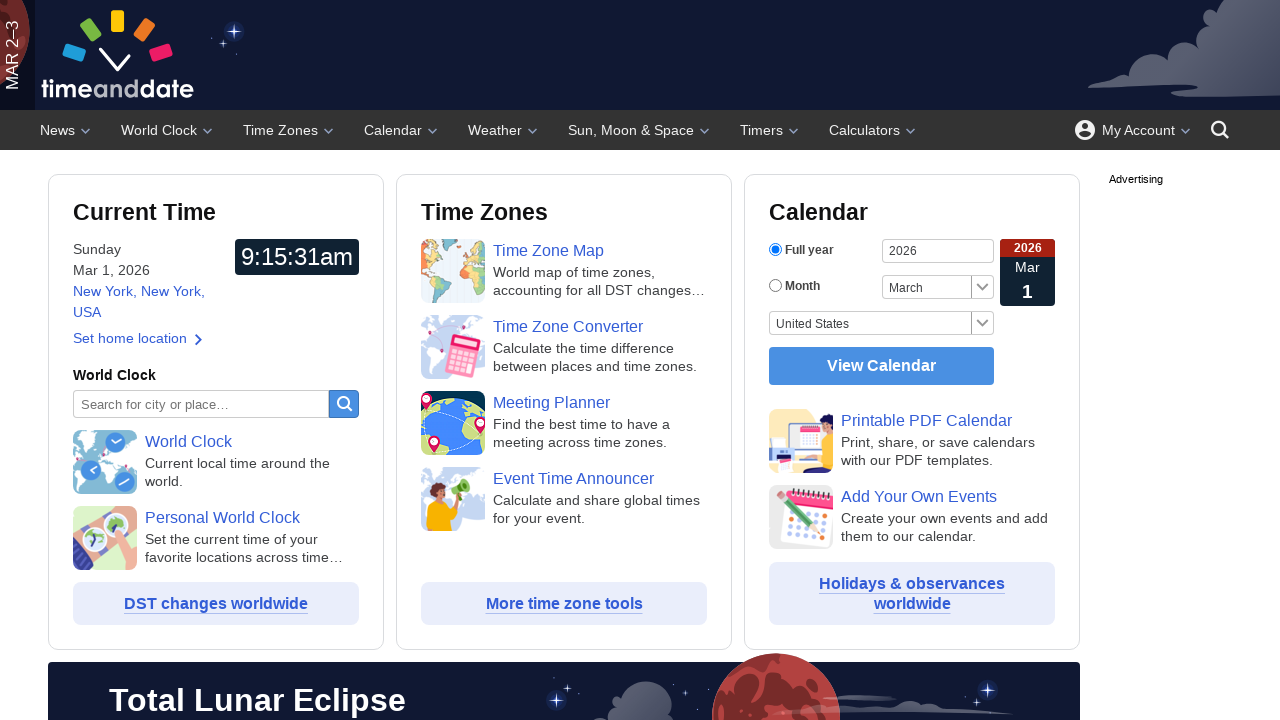